Tests page scrolling functionality by scrolling down to a "CYDEO" link at the bottom of a large page, then scrolling back up to the "Home" link at the top.

Starting URL: https://practice.cydeo.com/large

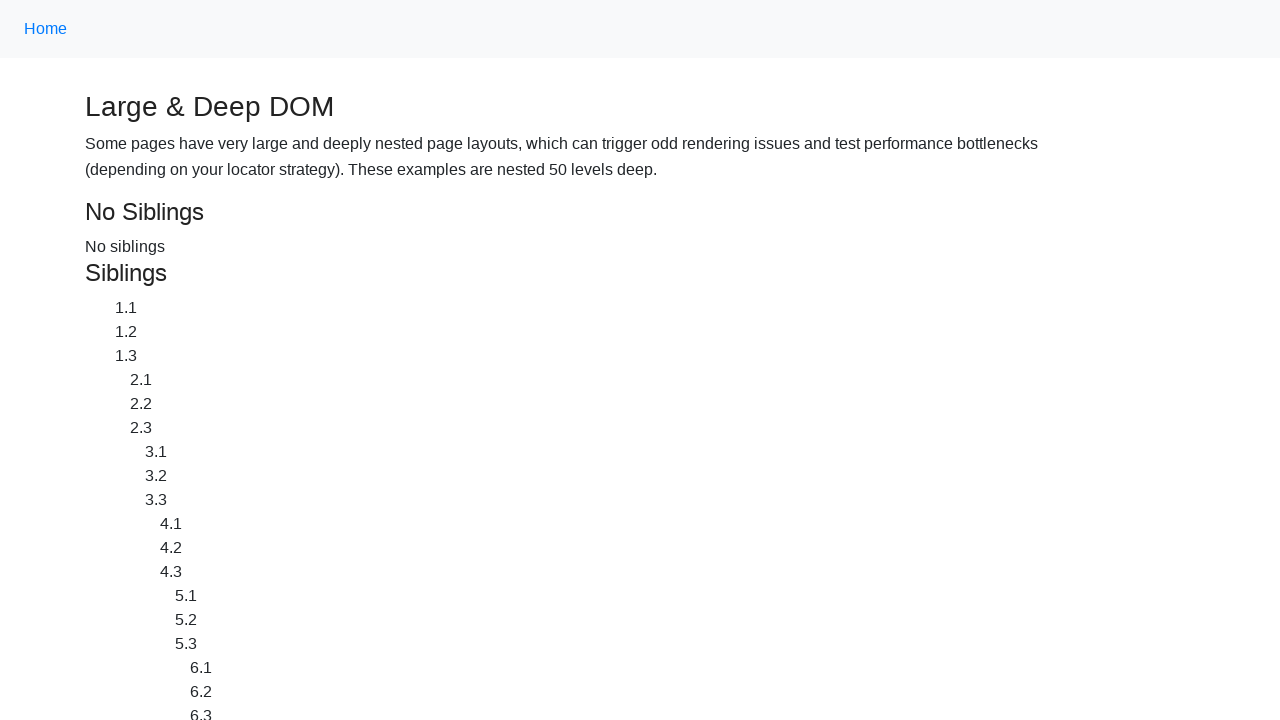

Located CYDEO link at the bottom of the page
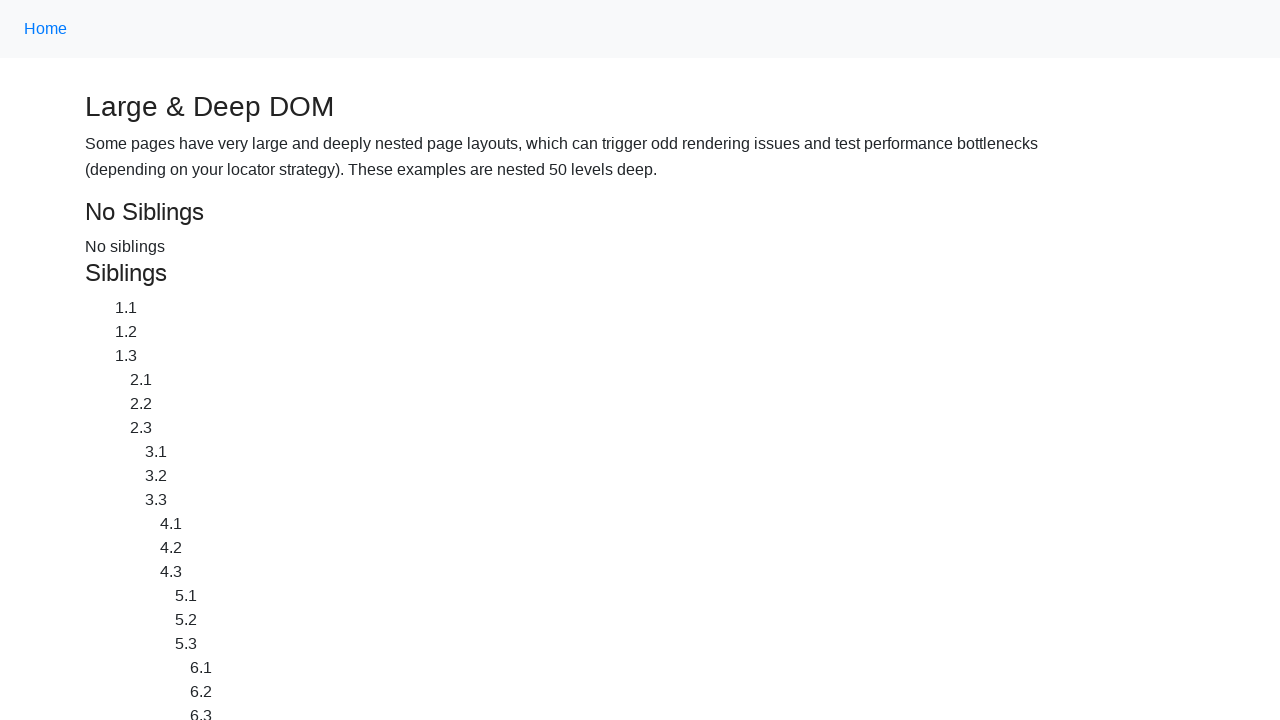

Located Home link at the top of the page
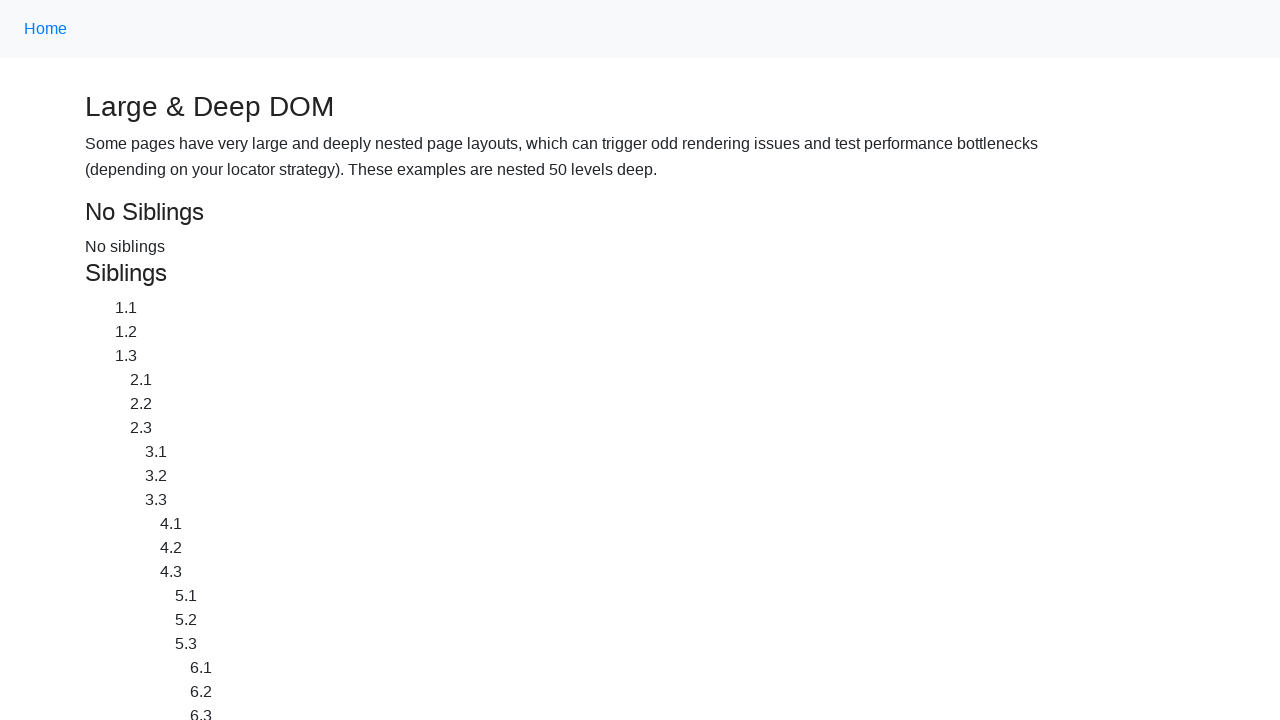

Scrolled down to CYDEO link
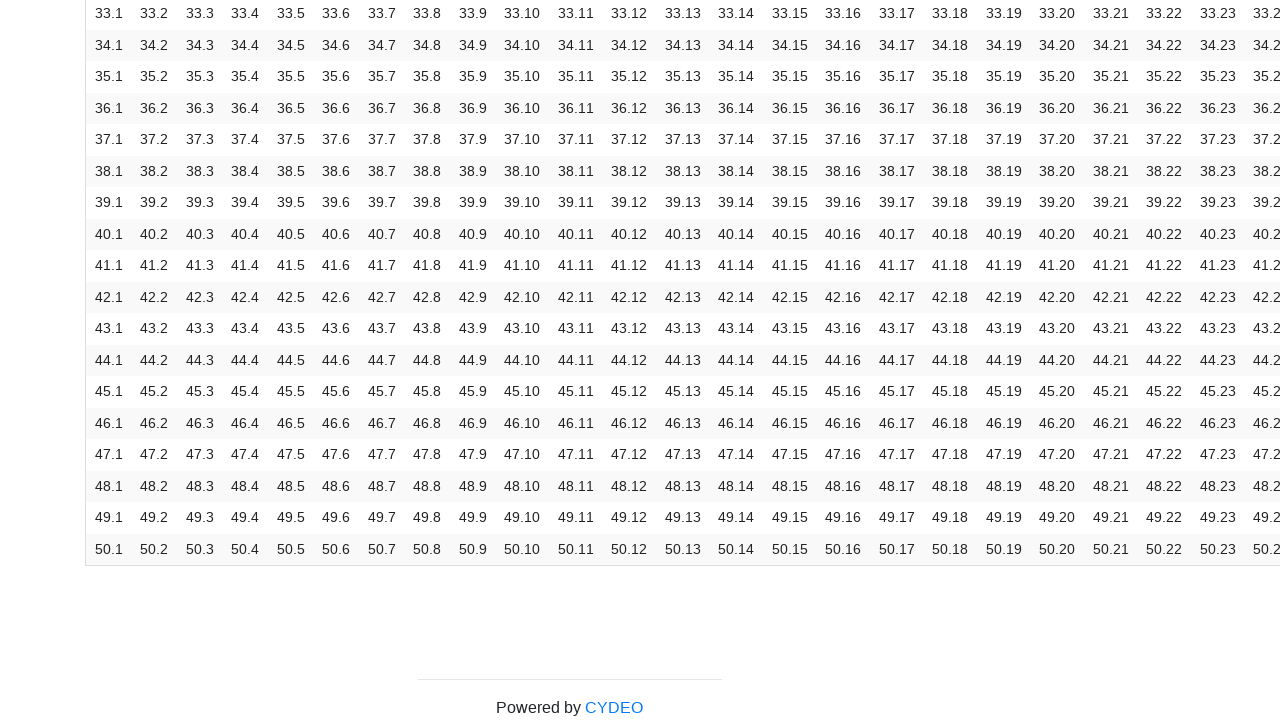

Waited 1 second to observe scroll to CYDEO link
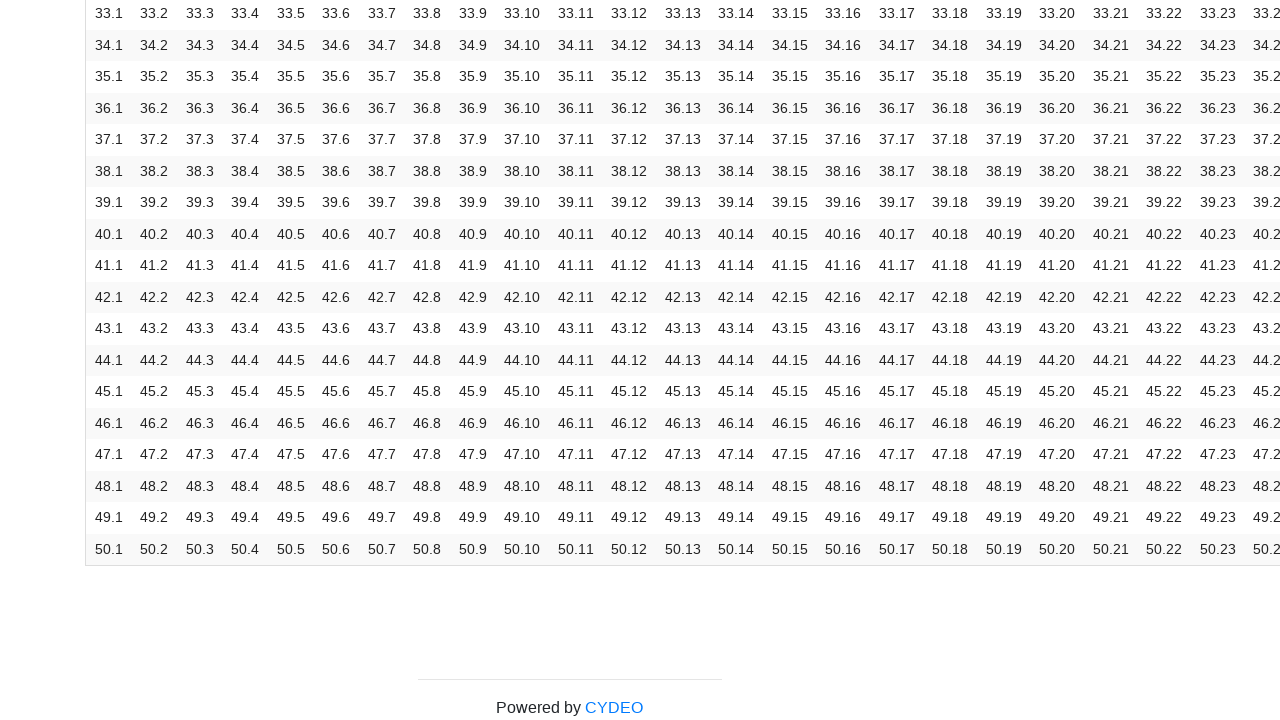

Scrolled up to Home link
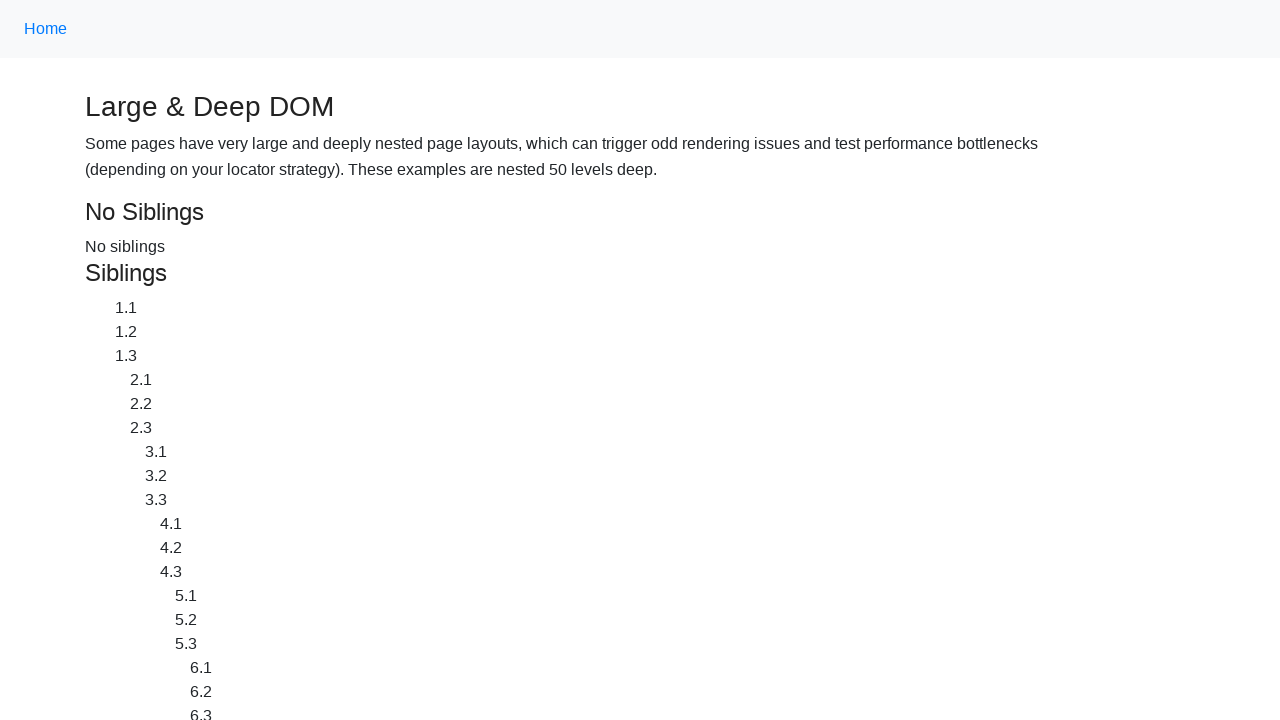

Waited 1 second to observe scroll to Home link
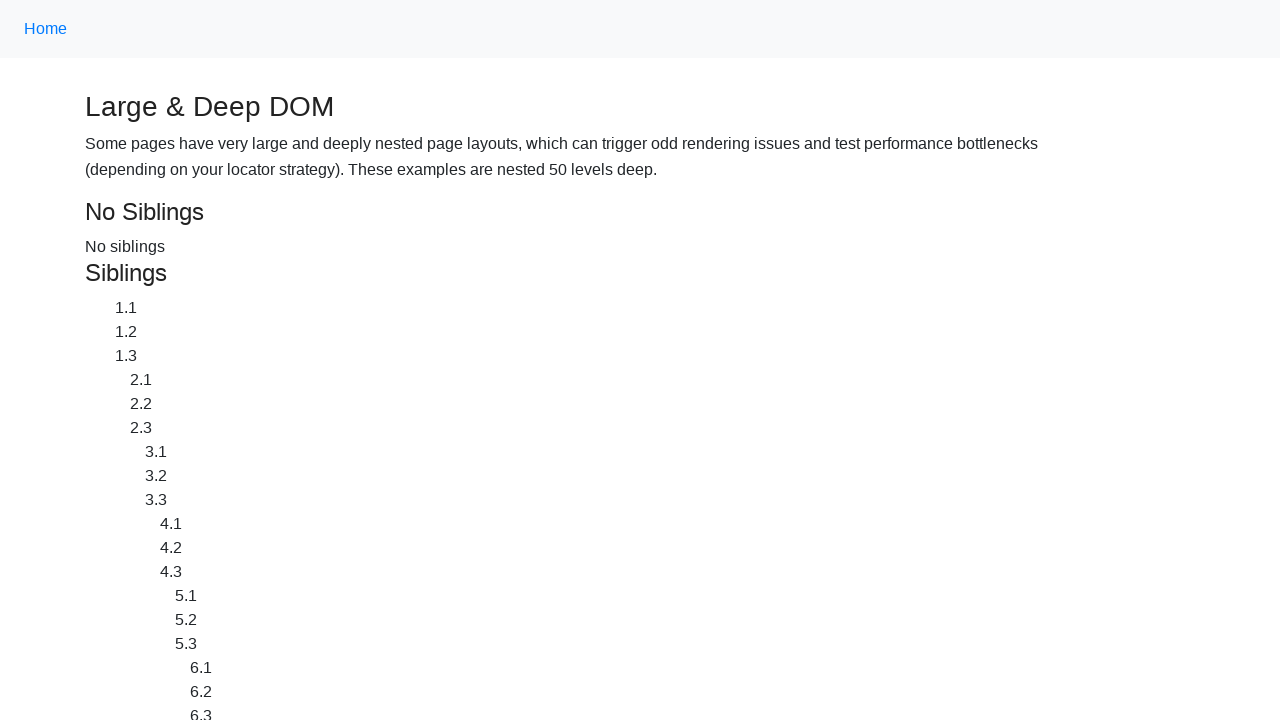

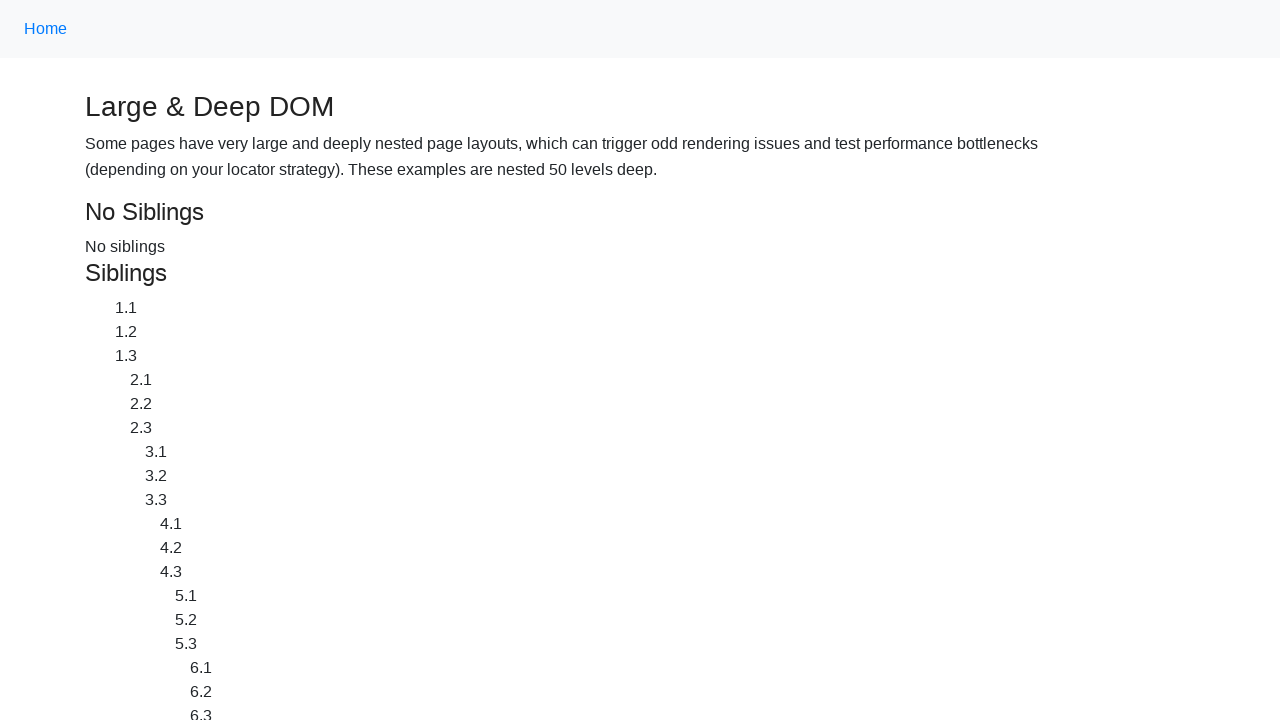